Tests dropdown selection functionality by clicking on origin station dropdown, selecting Bangalore (BLR), then selecting Chennai (MAA) as the destination station.

Starting URL: https://rahulshettyacademy.com/dropdownsPractise/

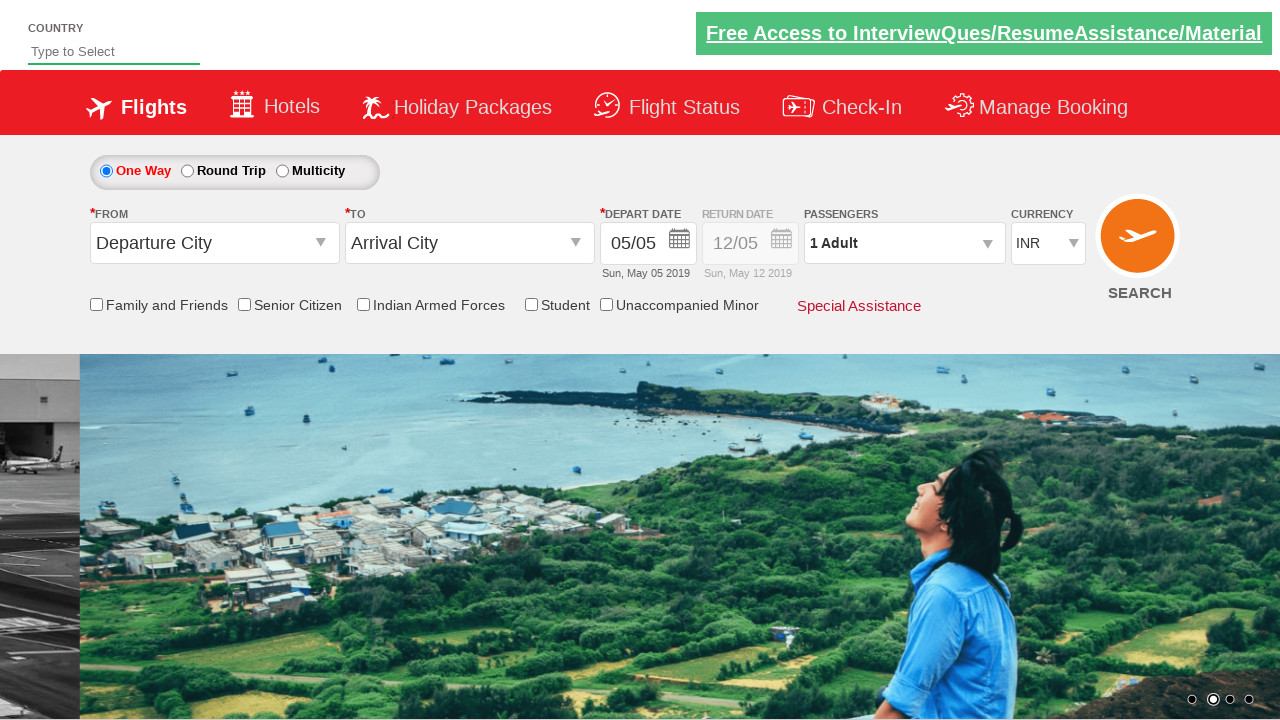

Clicked on origin station dropdown at (214, 243) on #ctl00_mainContent_ddl_originStation1_CTXT
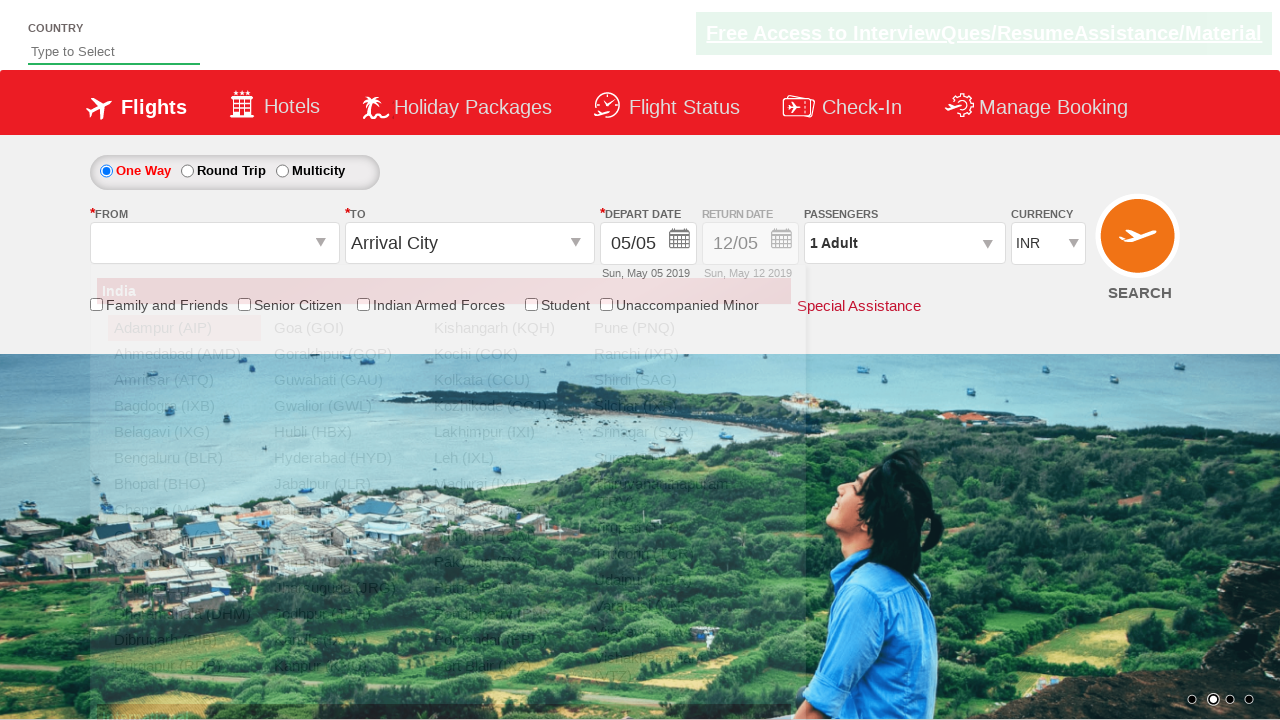

Selected Bangalore (BLR) as origin station at (184, 458) on a[value='BLR']
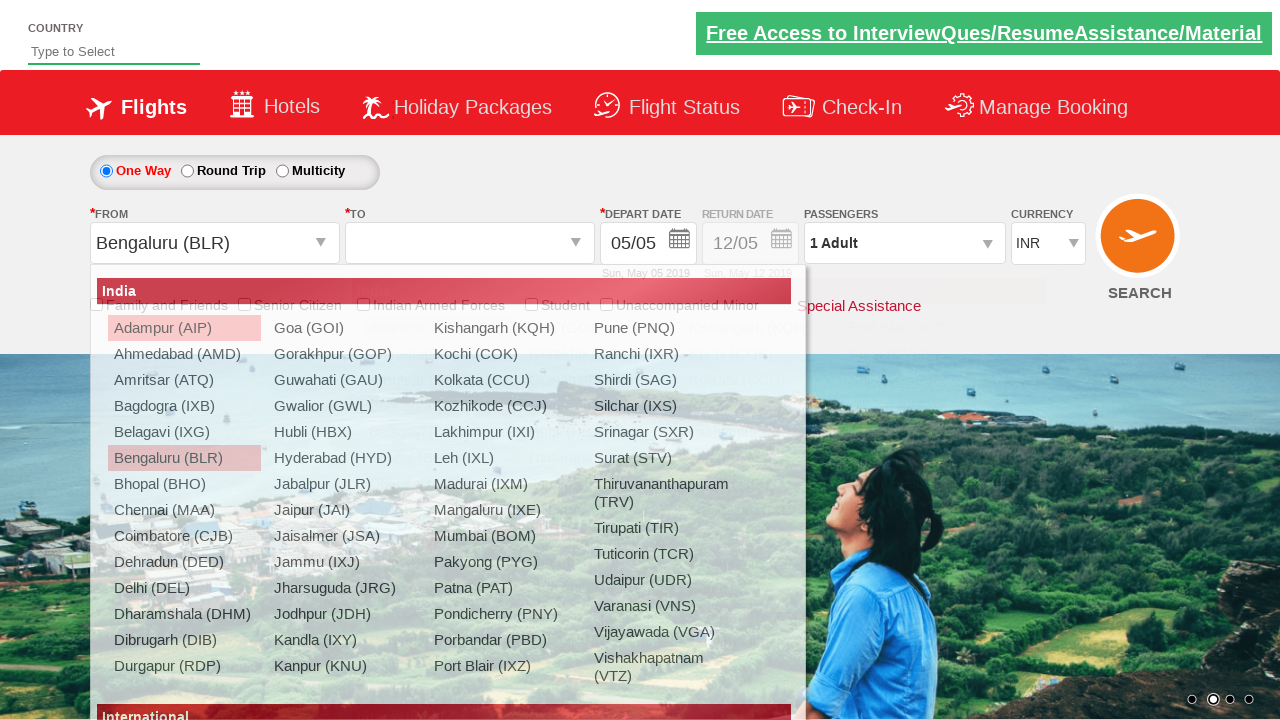

Waited for destination dropdown to be ready
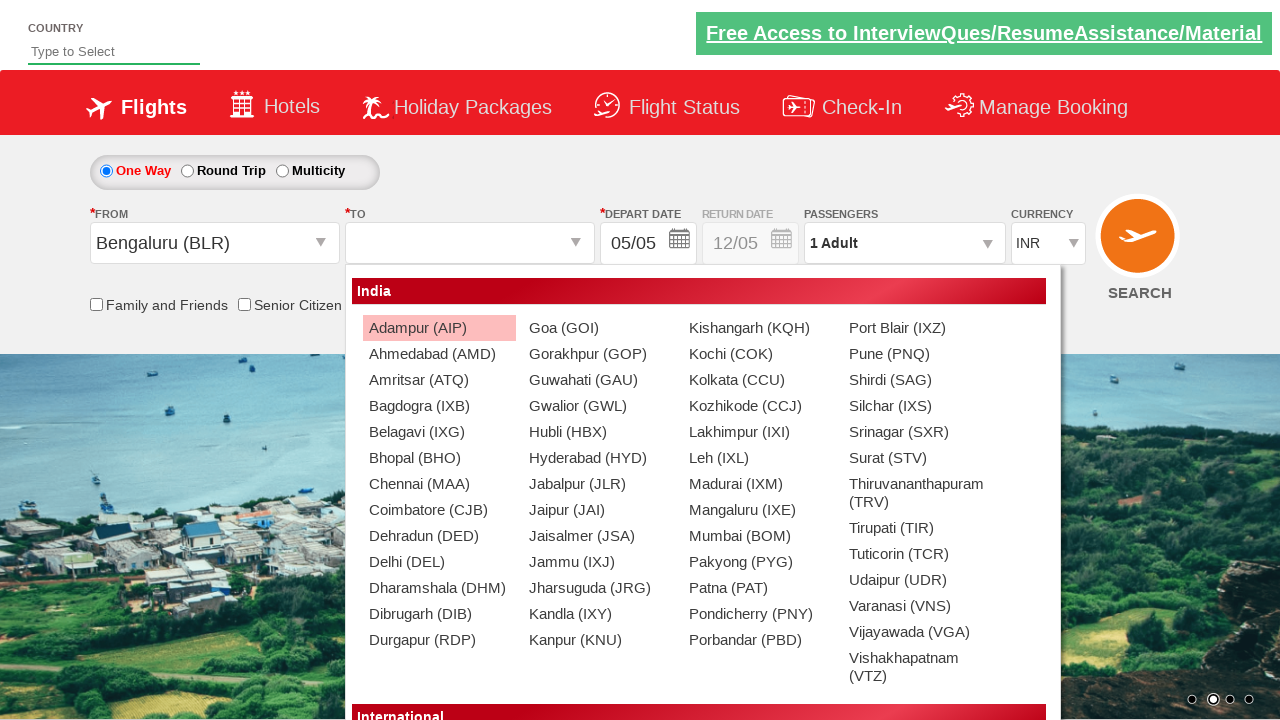

Selected Chennai (MAA) as destination station at (439, 484) on #glsctl00_mainContent_ddl_destinationStation1_CTNR a[value='MAA']
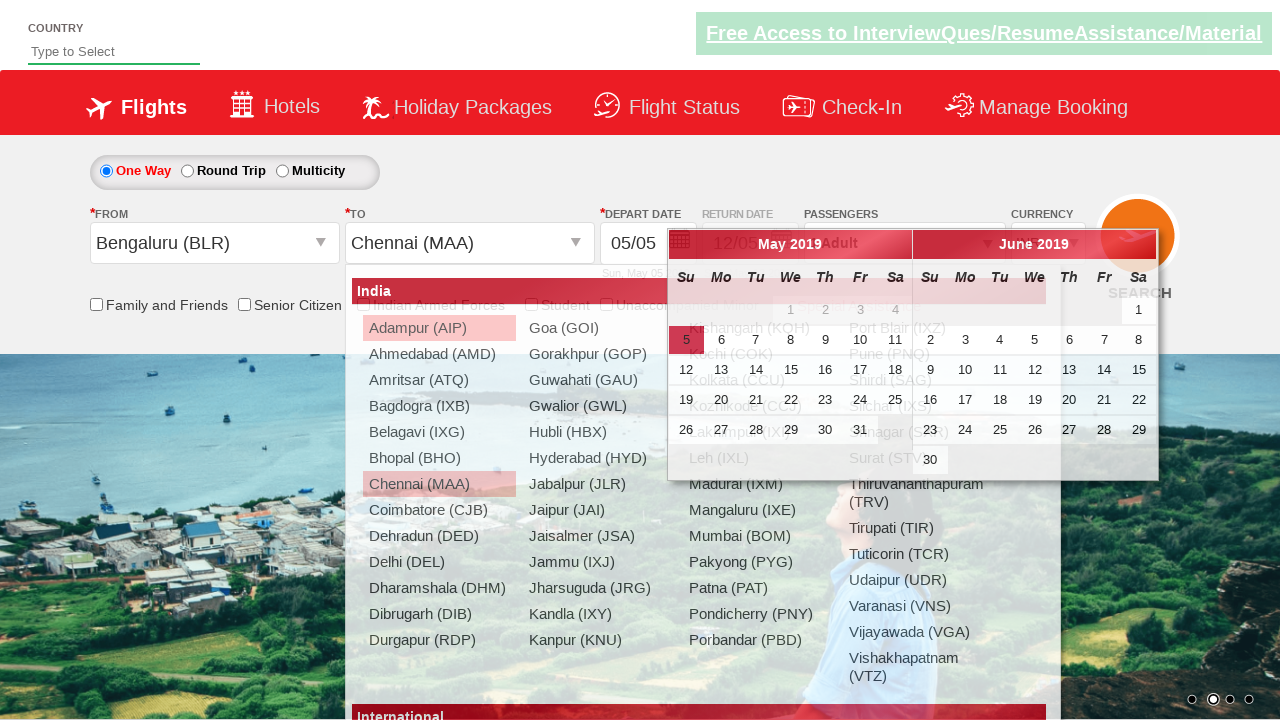

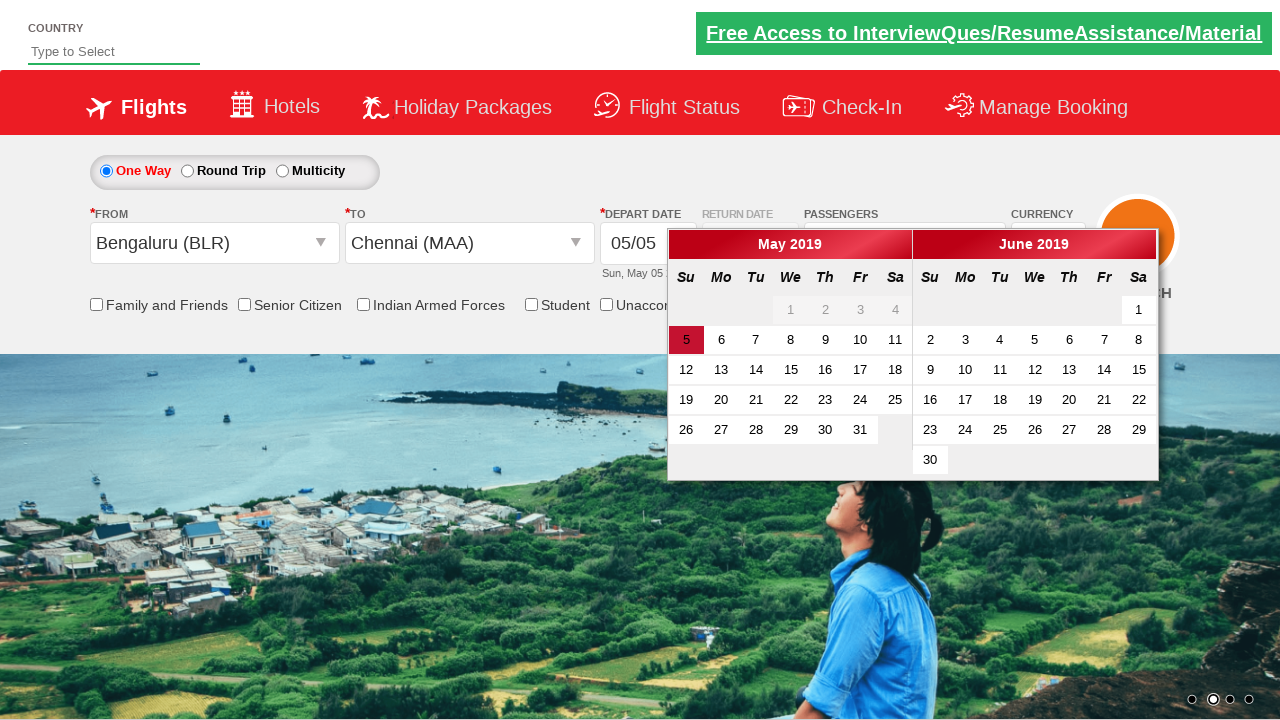